Tests clicking a resend button on a support classes demo page

Starting URL: https://eviltester.github.io/supportclasses/#2000

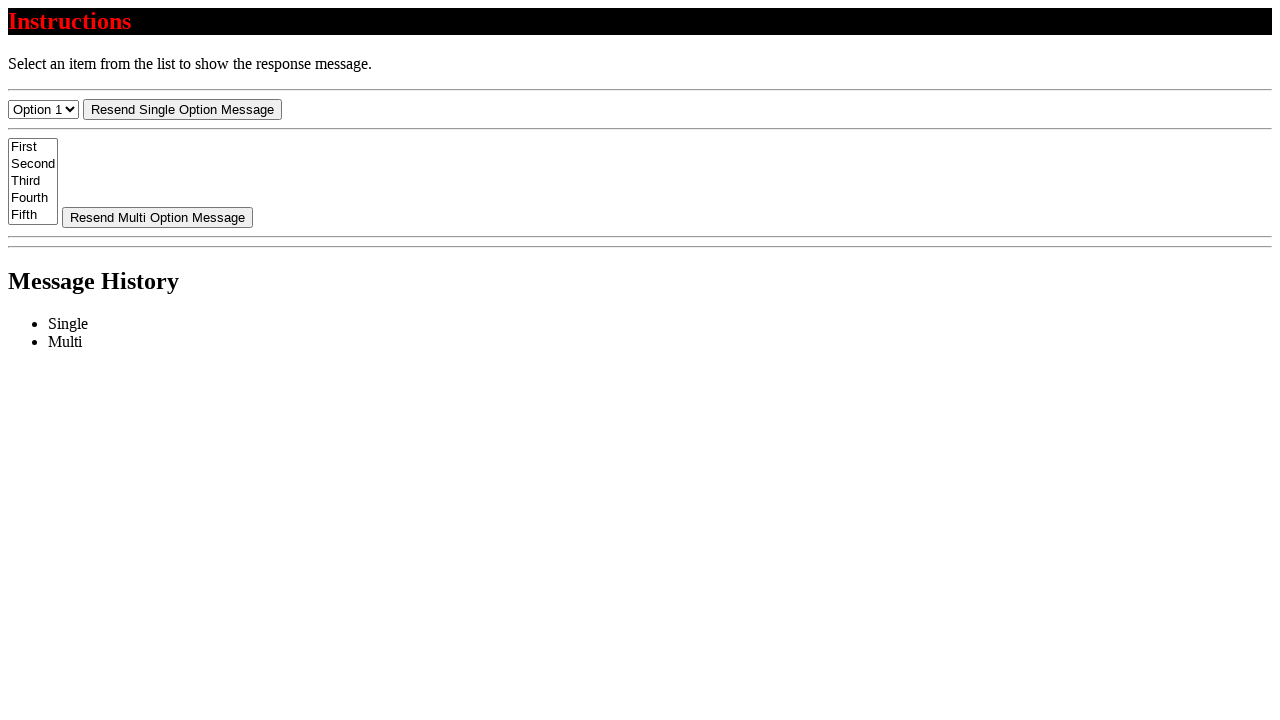

Clicked the resend button on support classes demo page at (182, 109) on #resend-select
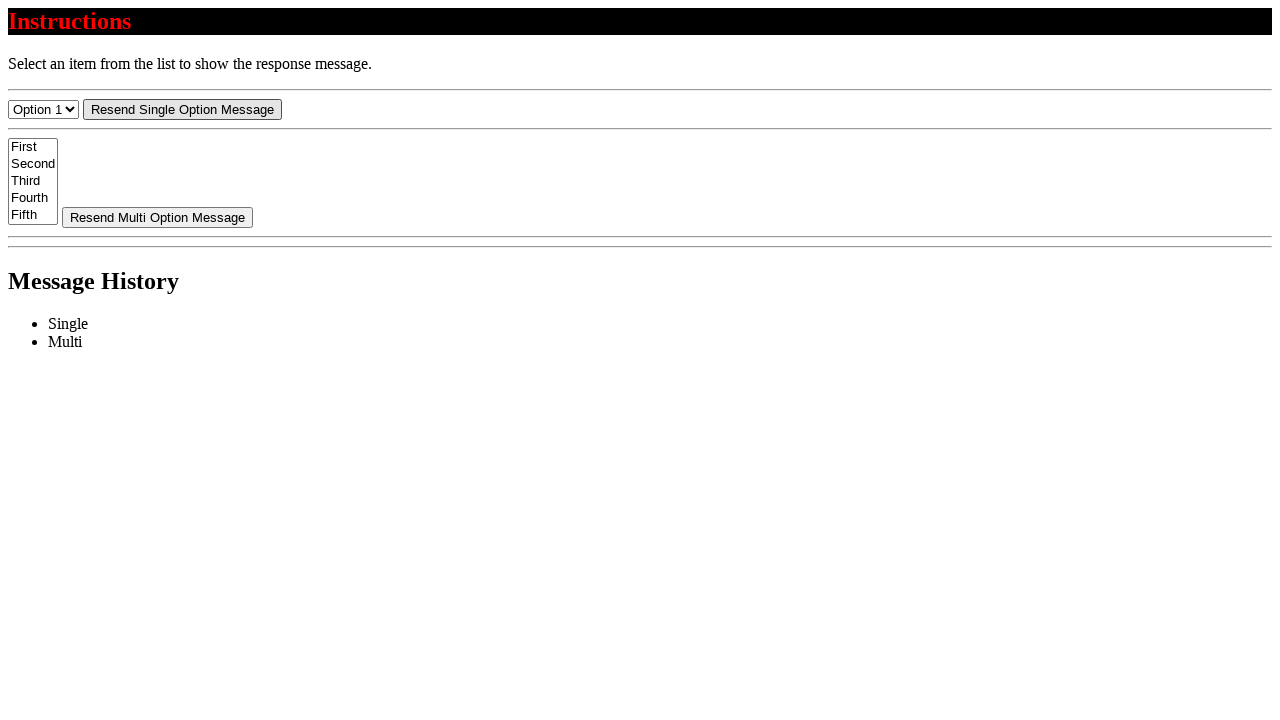

Message element appeared after clicking resend button
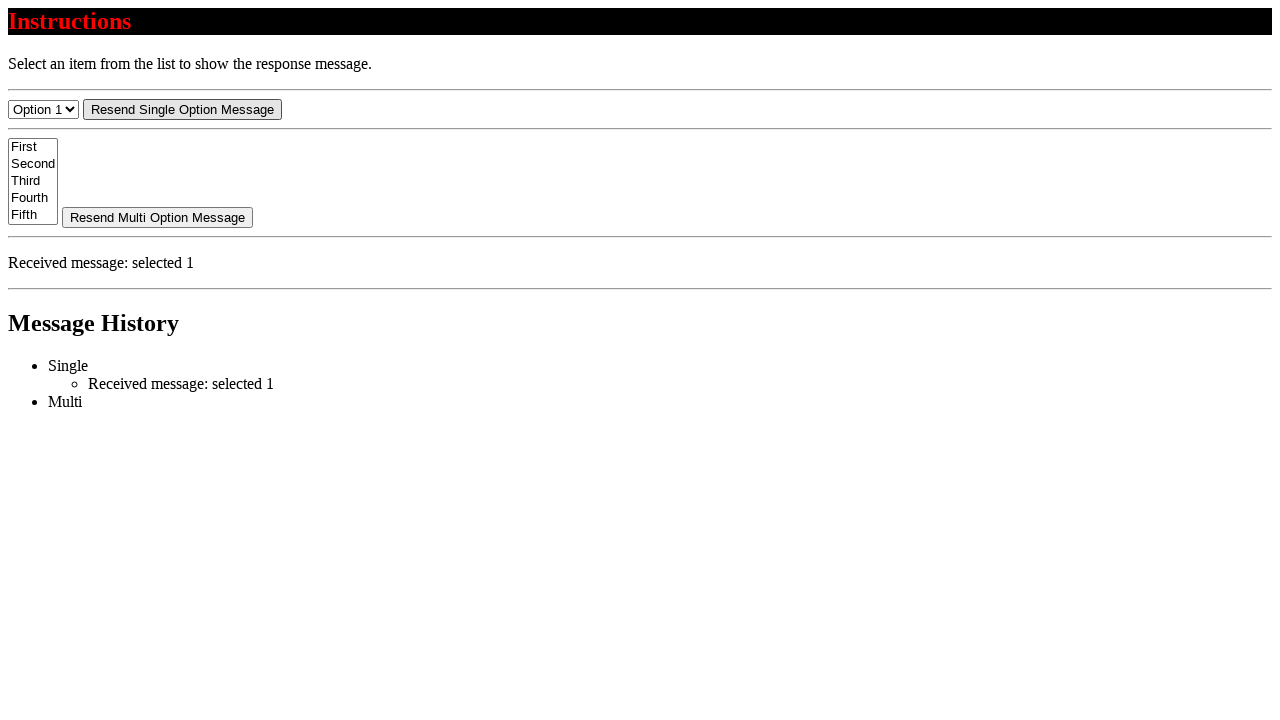

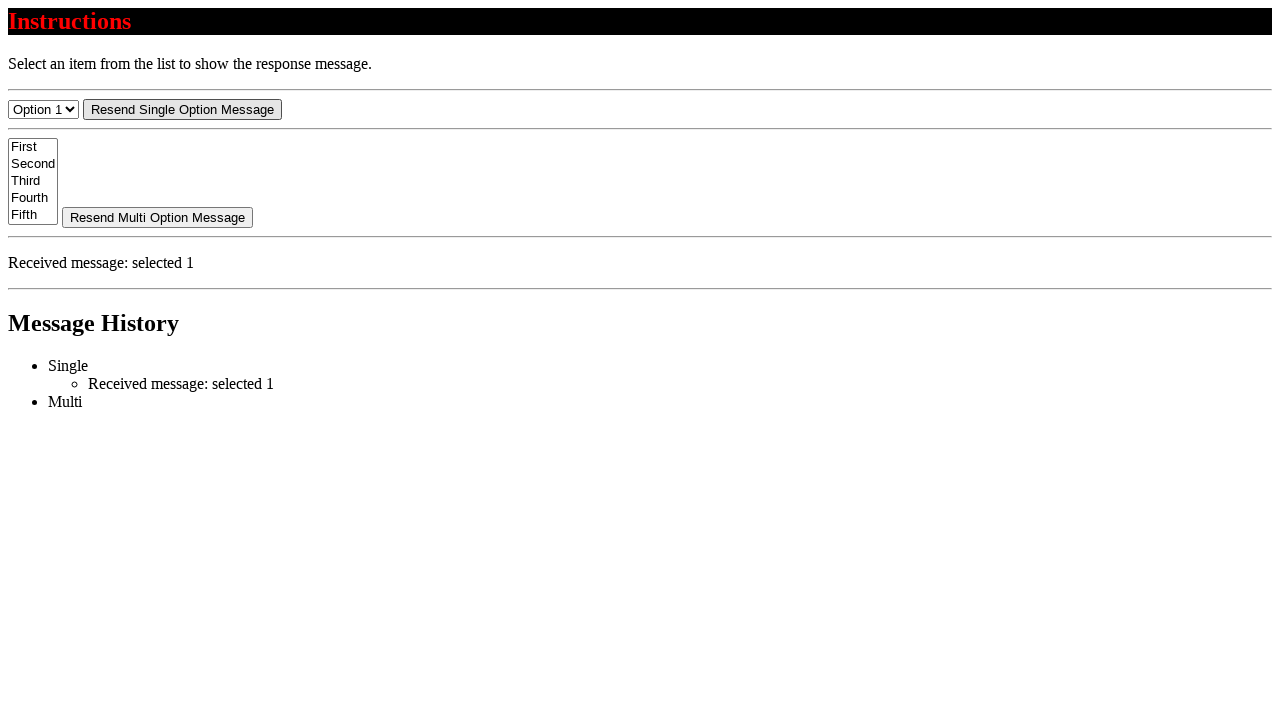